Tests form submission by clicking the submit button and verifying the confirmation message

Starting URL: https://www.selenium.dev/selenium/web/web-form.html

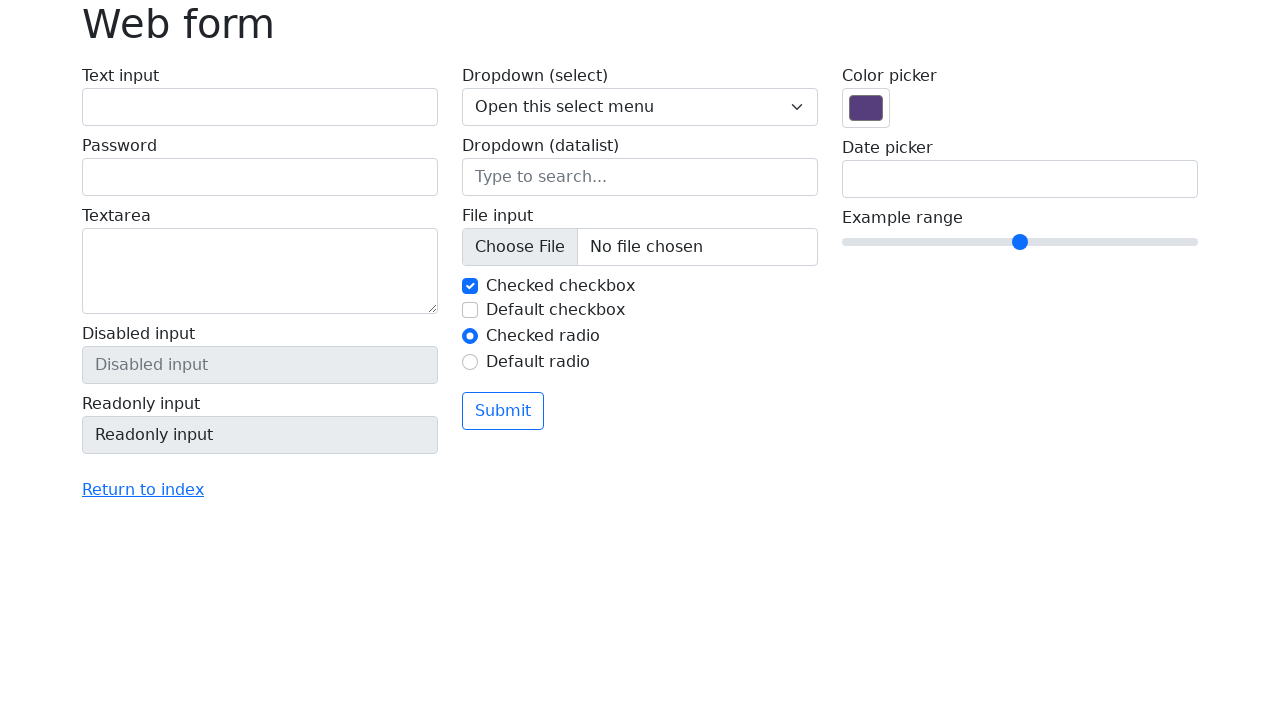

Clicked the submit button on the web form at (503, 411) on button[type='submit']
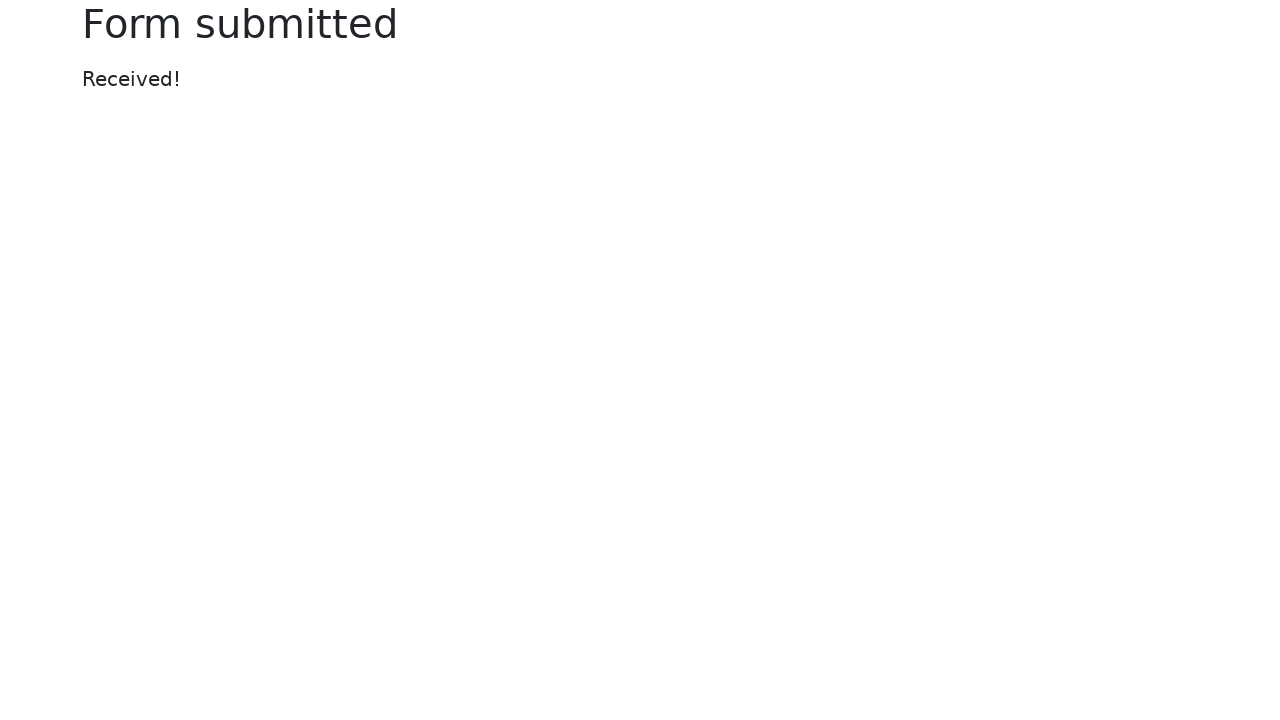

Confirmation message 'Received!' appeared
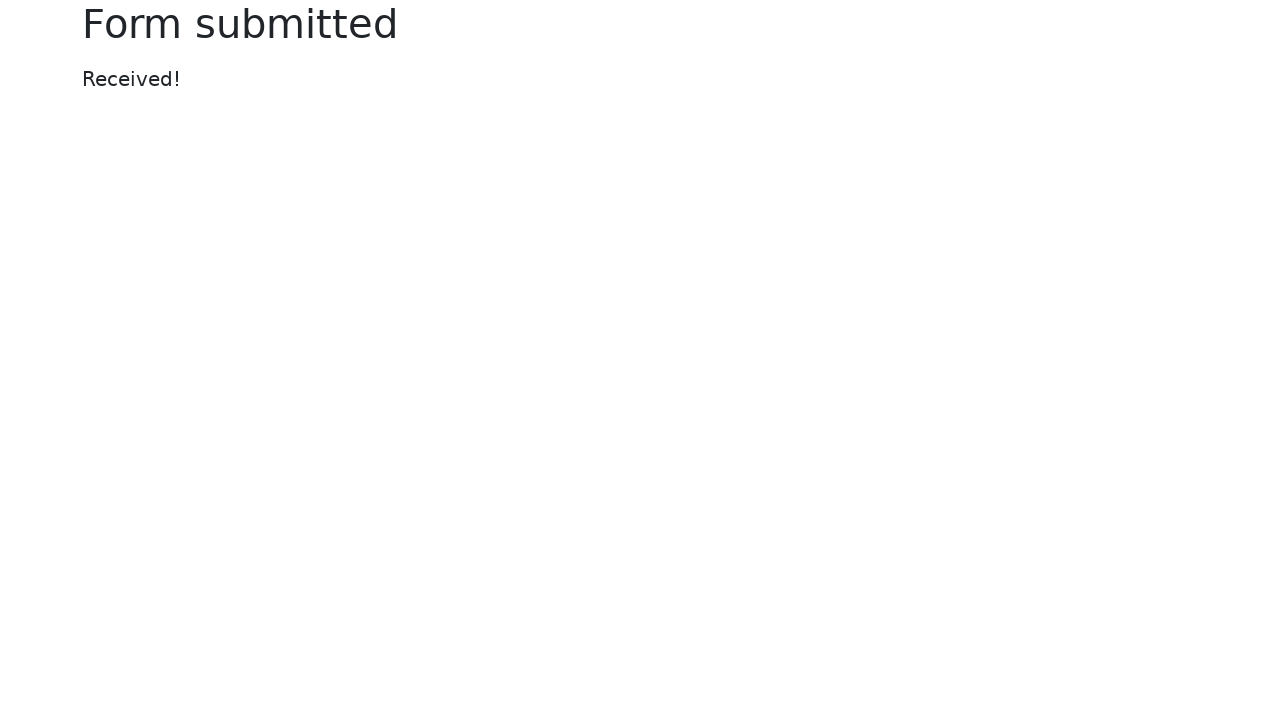

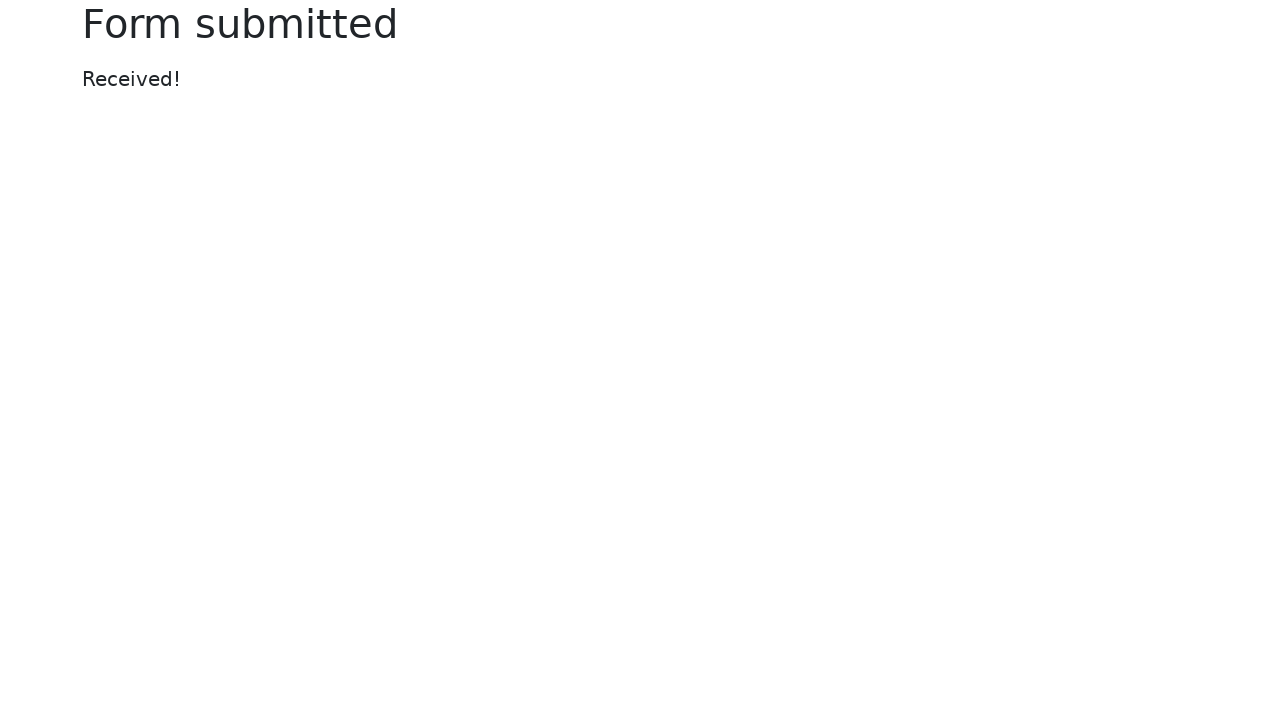